Navigates to EaseMyTrip travel booking website homepage and waits for the page to load completely.

Starting URL: https://www.easemytrip.com/

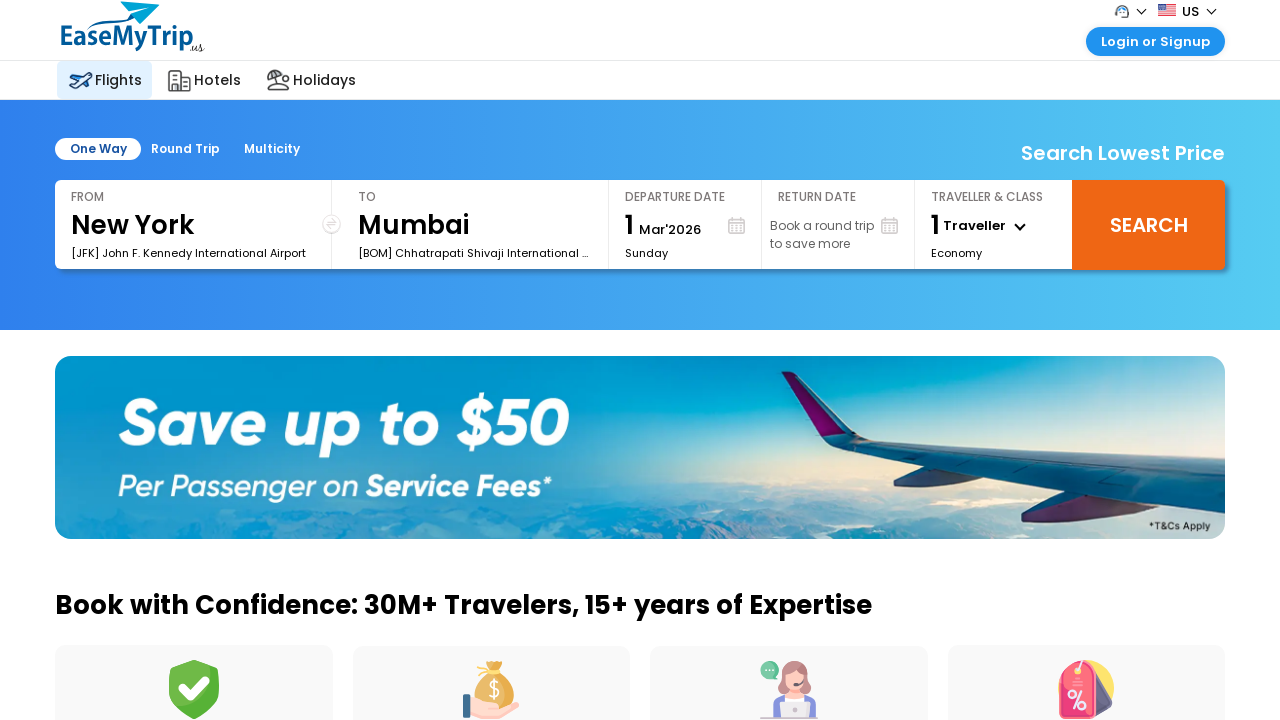

Navigated to EaseMyTrip homepage
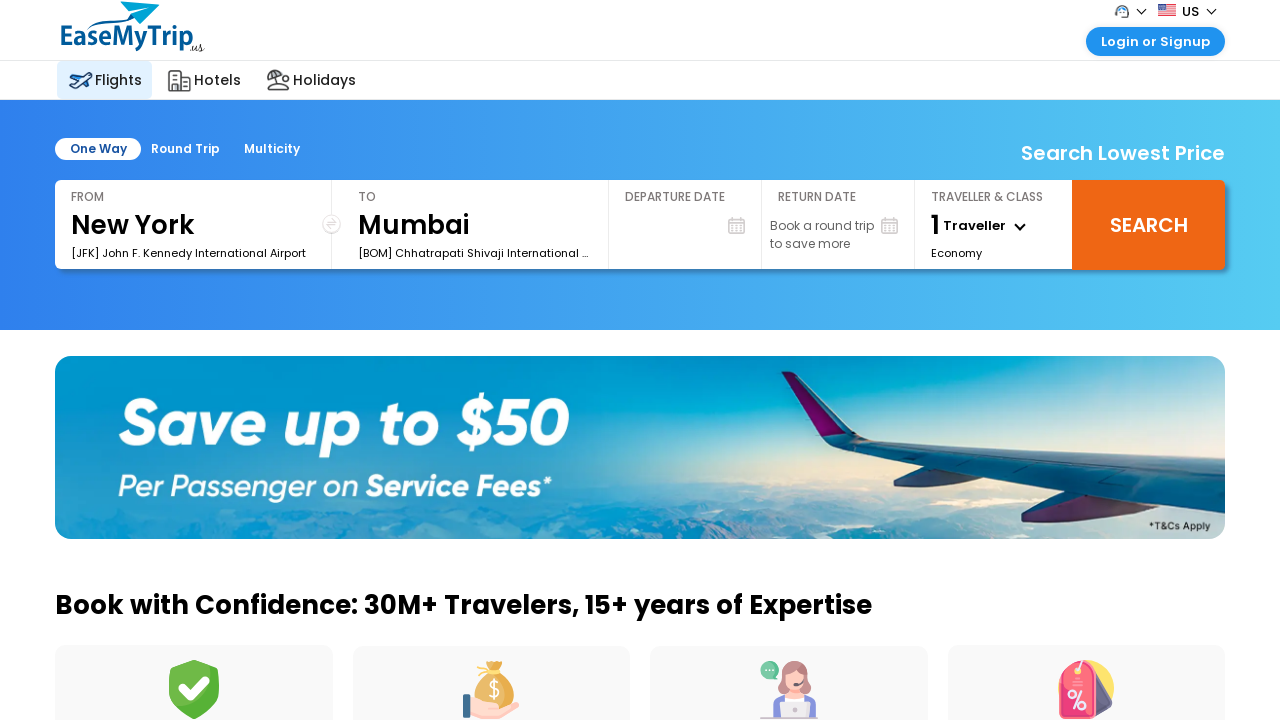

Waited for page to reach network idle state
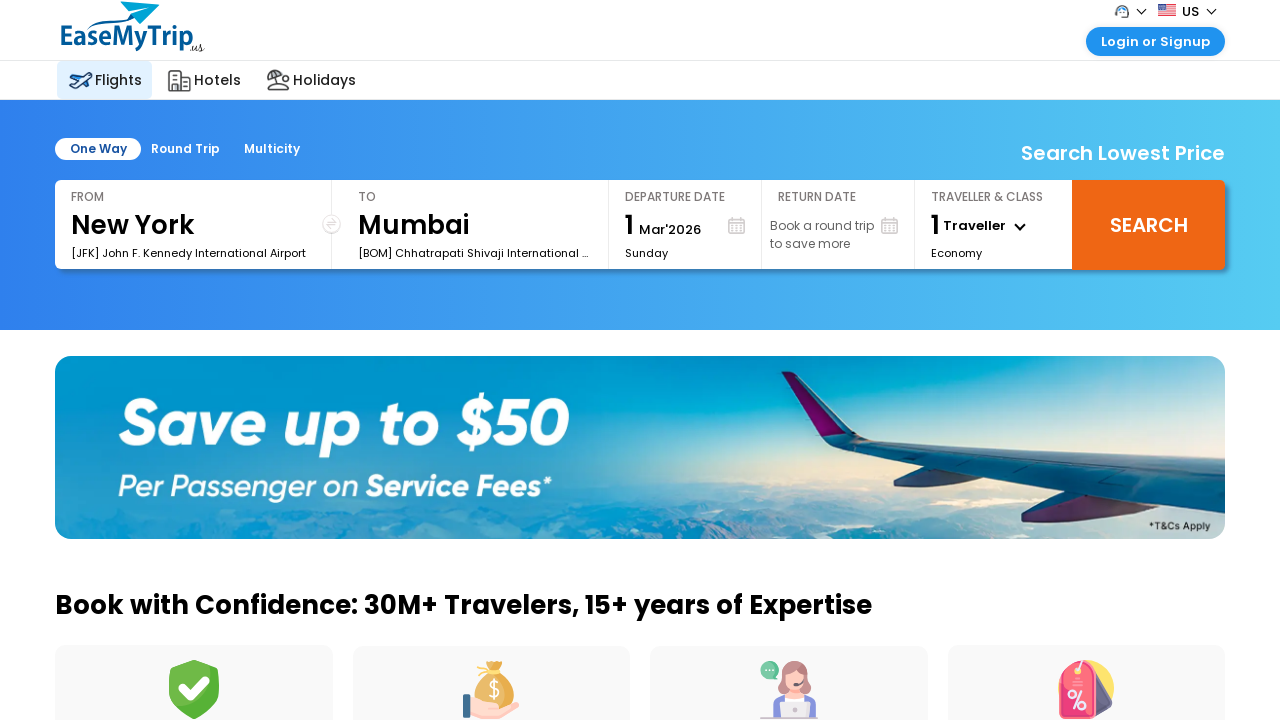

Verified page body element is present and page fully loaded
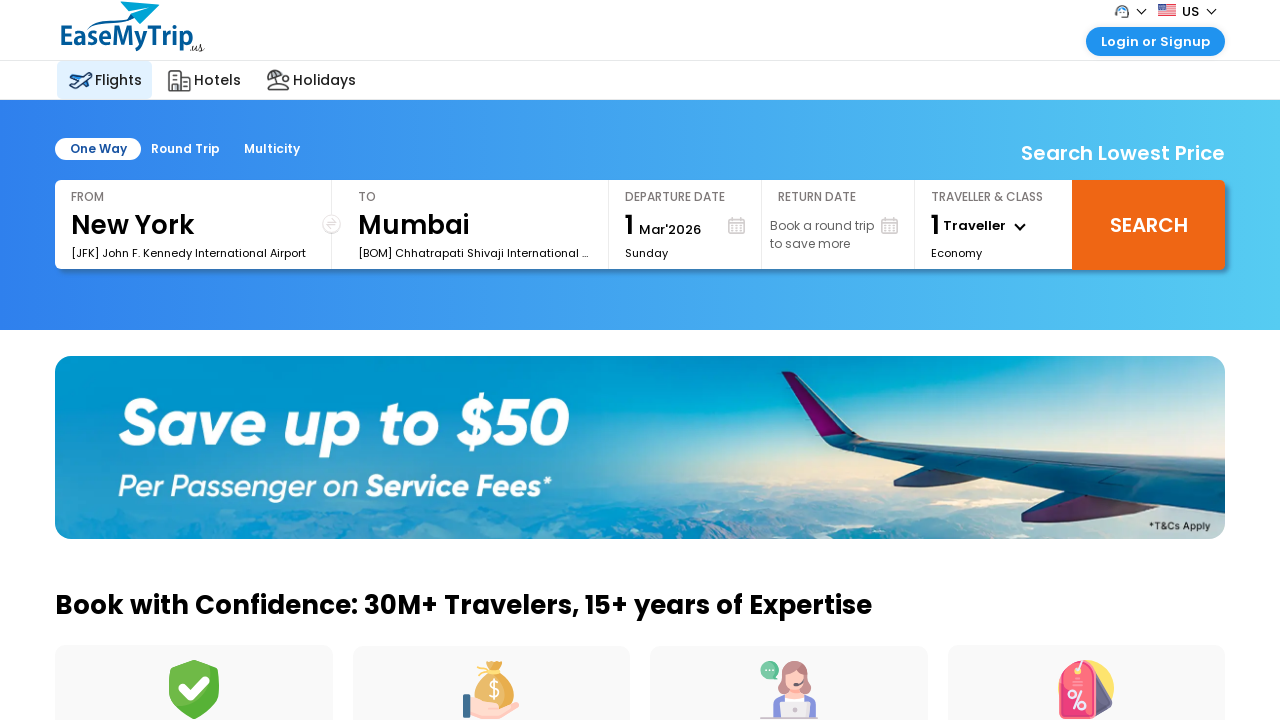

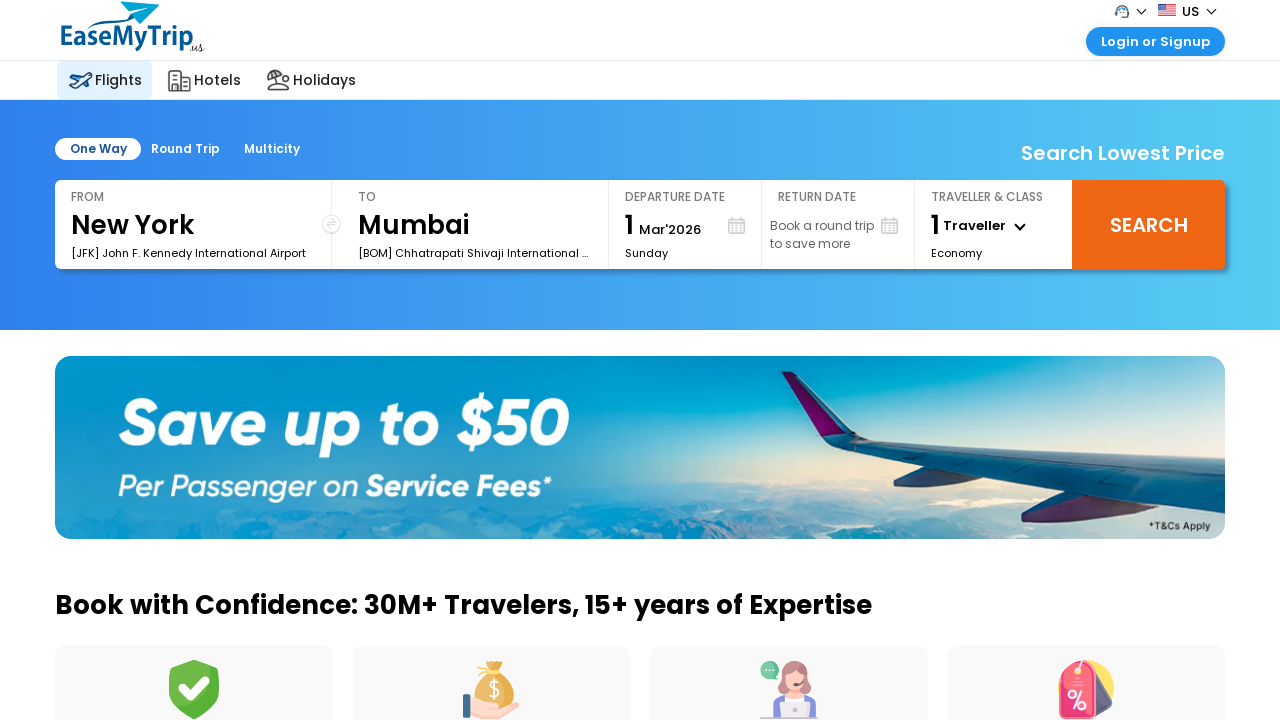